Tests JavaScript alert handling by clicking buttons that trigger alerts and accepting/dismissing them

Starting URL: https://rahulshettyacademy.com/AutomationPractice/

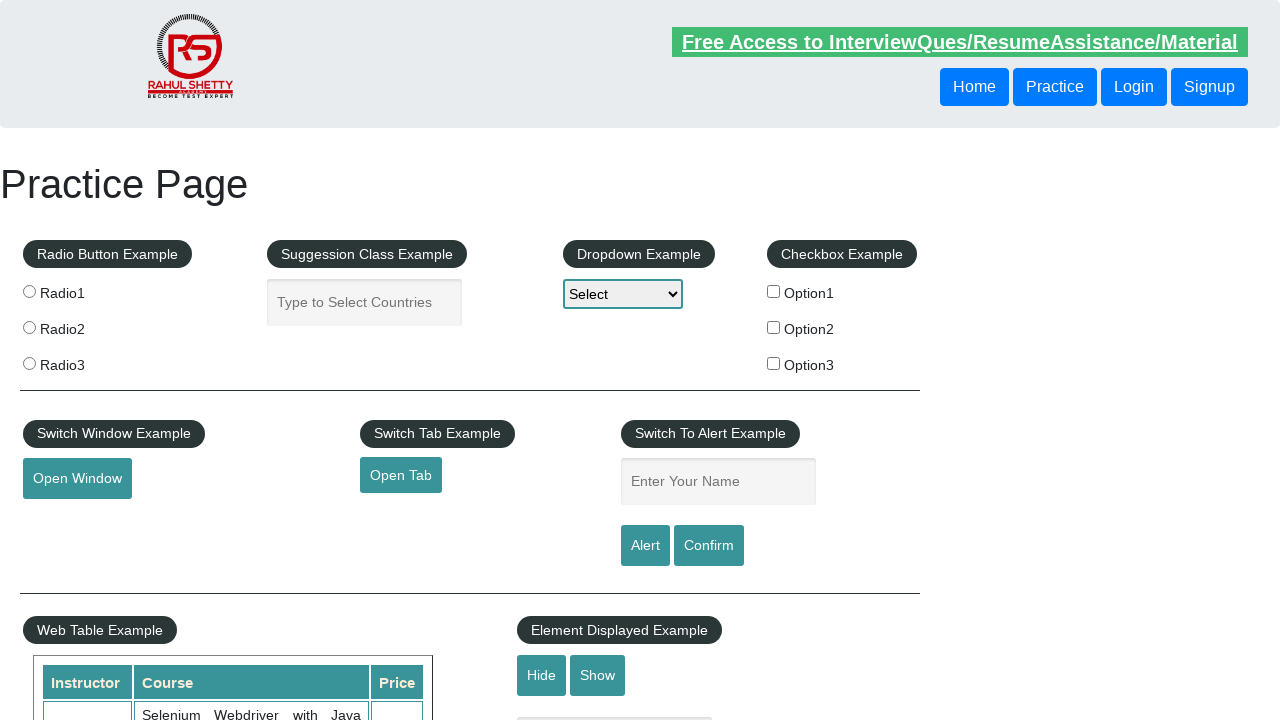

Set up dialog handler to accept first alert
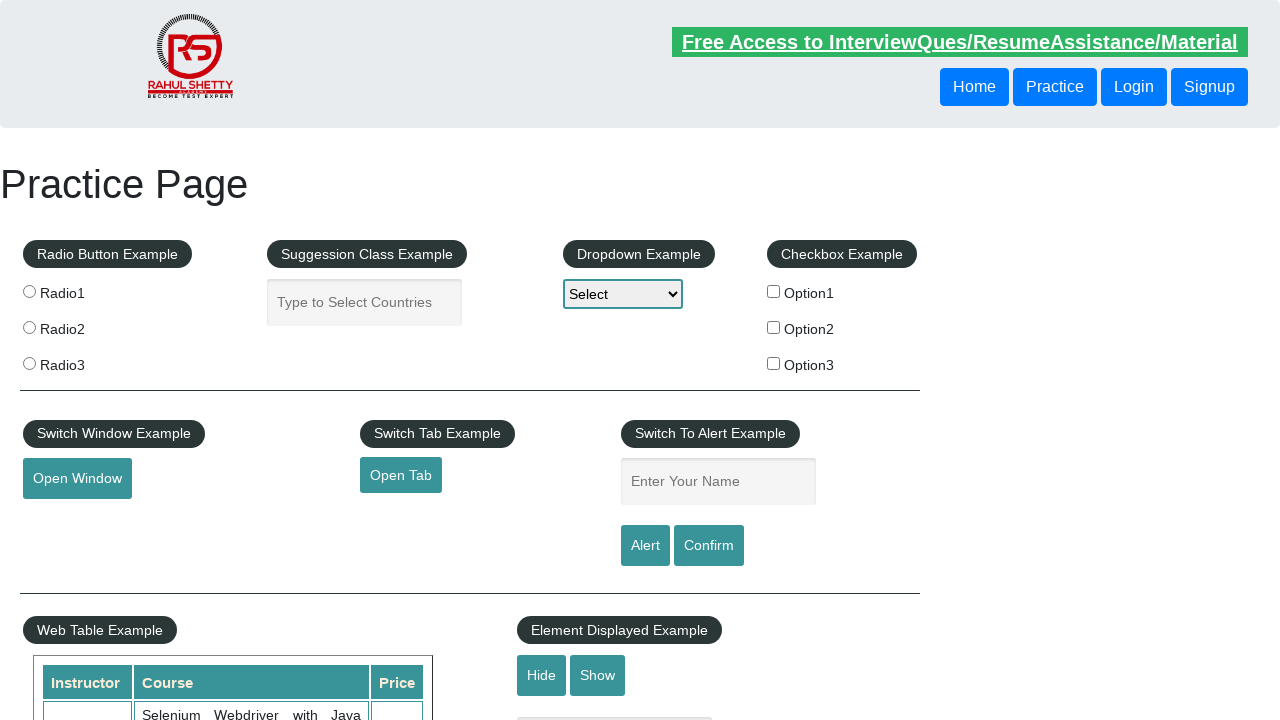

Clicked alert button at (645, 546) on #alertbtn
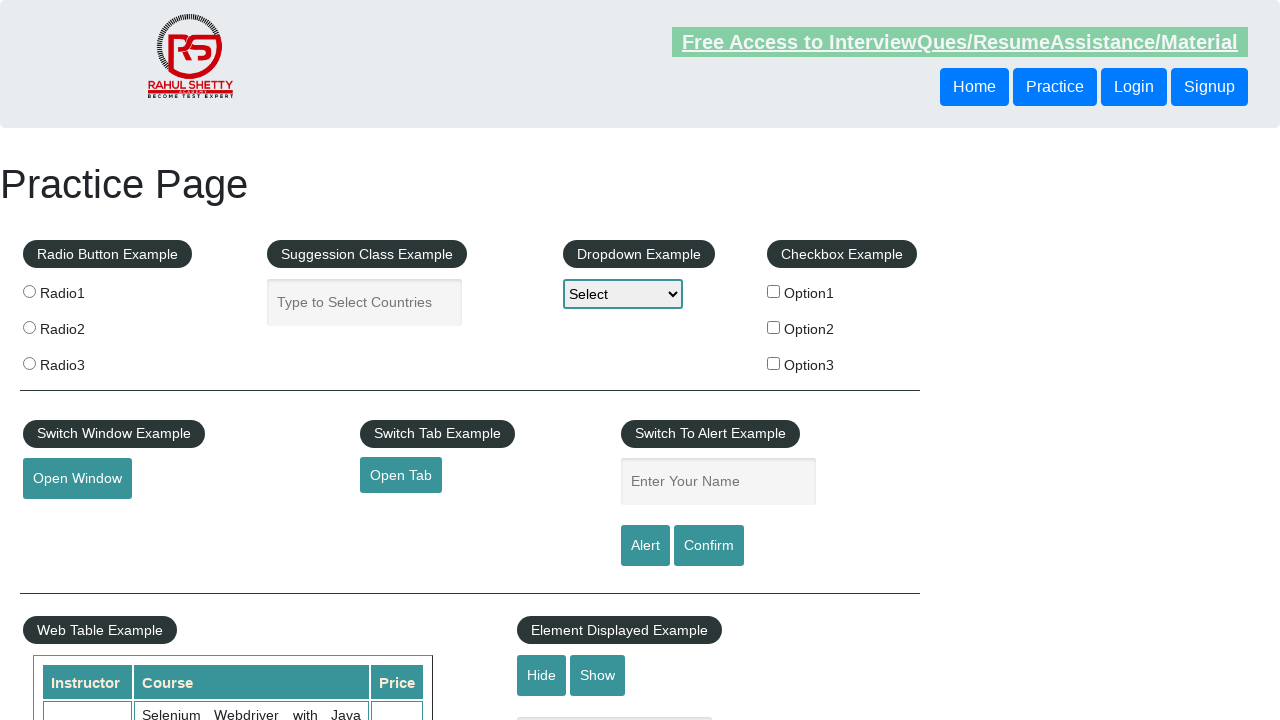

Waited for alert to be handled
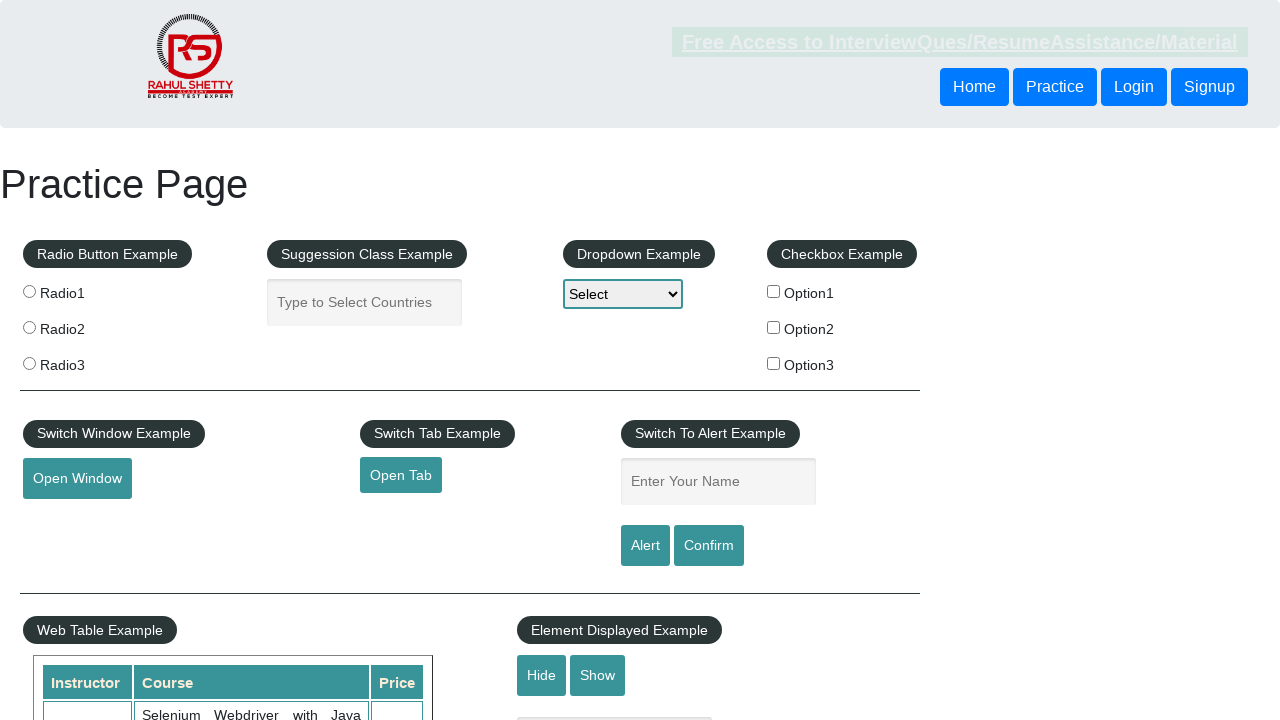

Set up dialog handler to dismiss
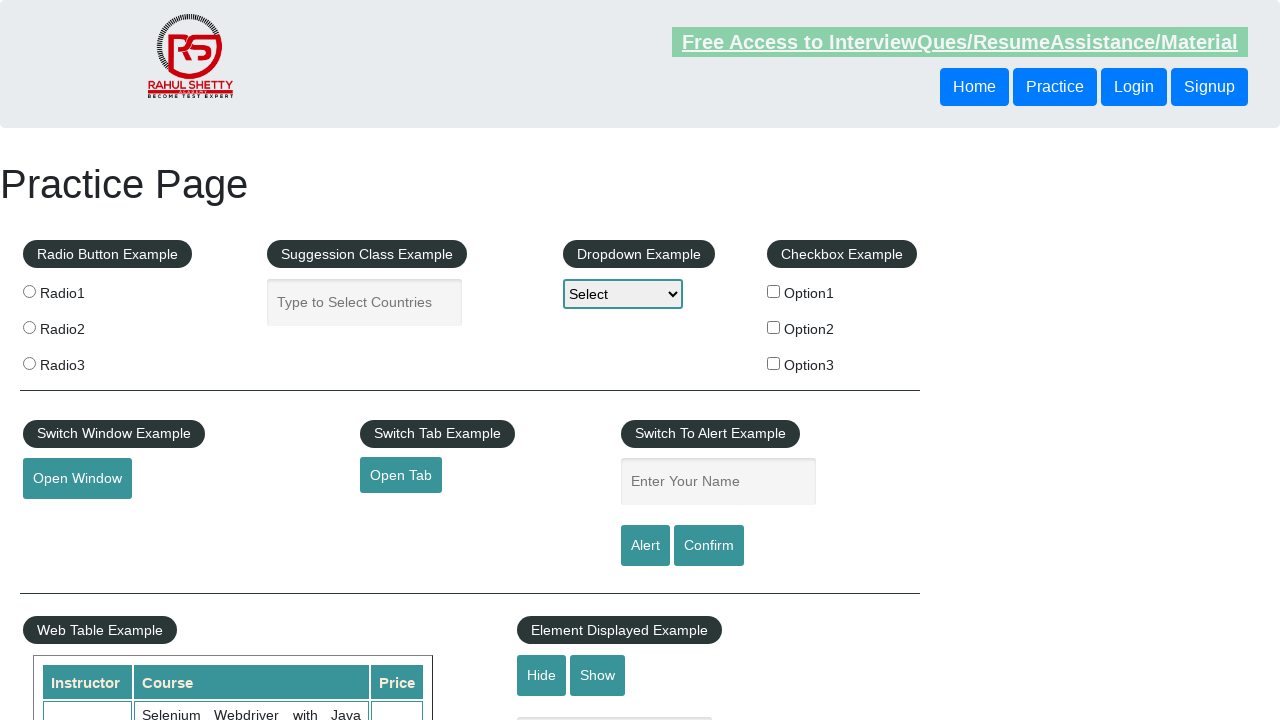

Clicked confirm button at (709, 546) on #confirmbtn
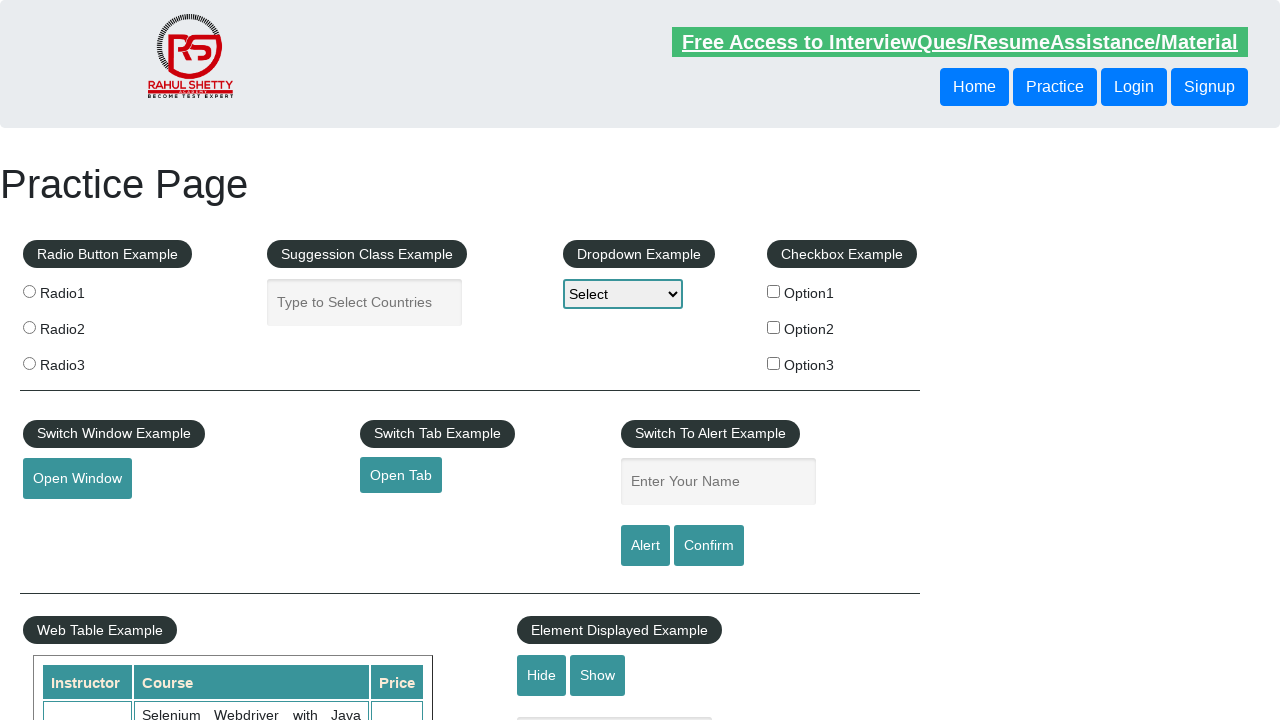

Waited briefly after dismissing dialog
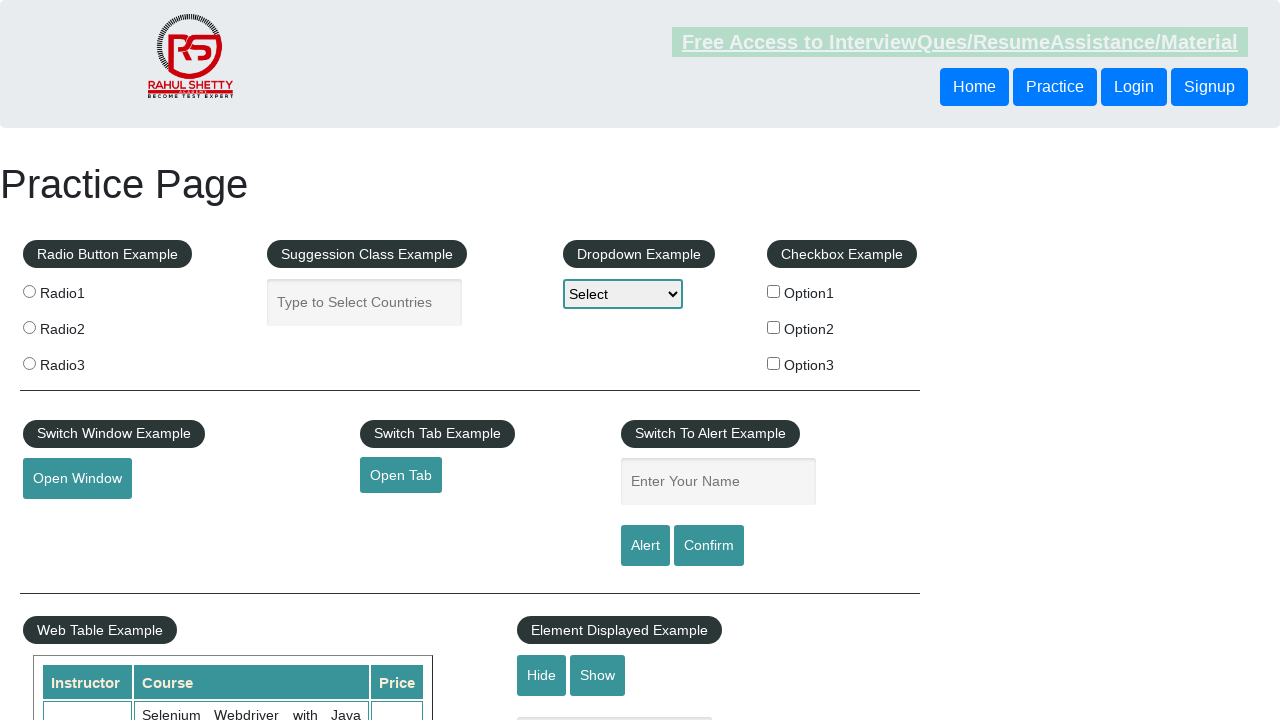

Set up dialog handler to verify and accept confirmation dialog
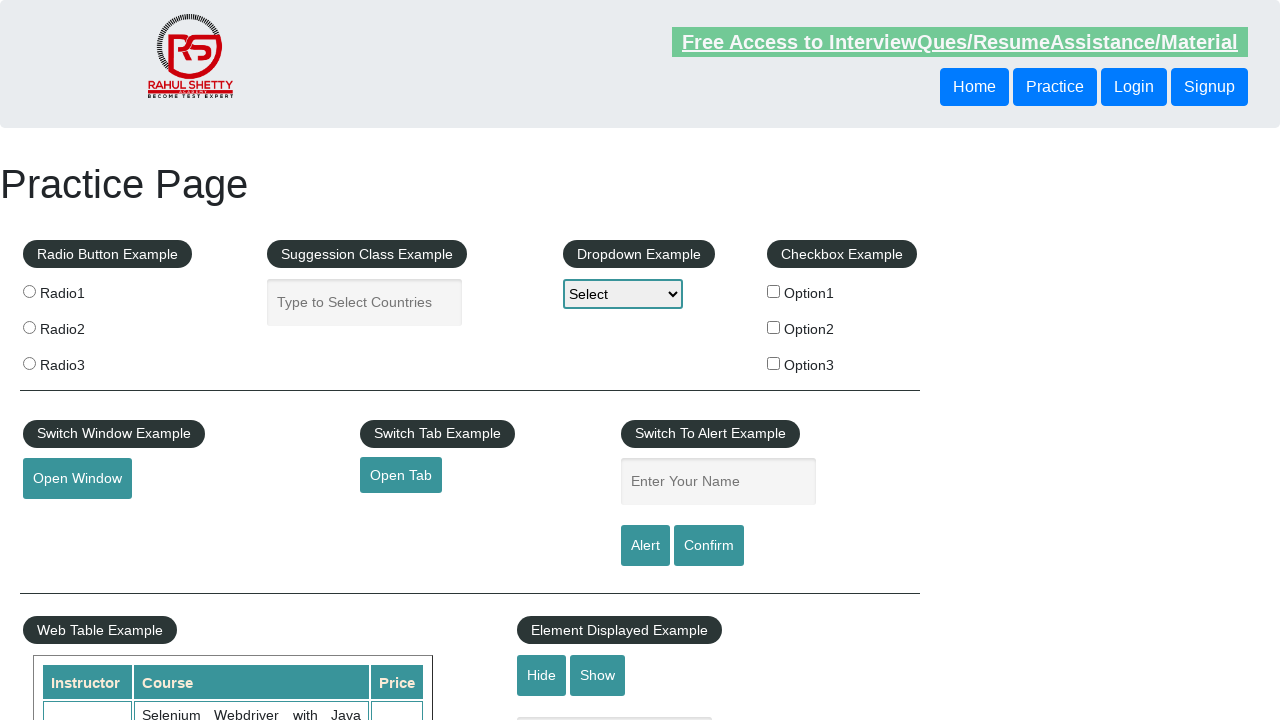

Clicked confirm button to trigger final dialog at (709, 546) on #confirmbtn
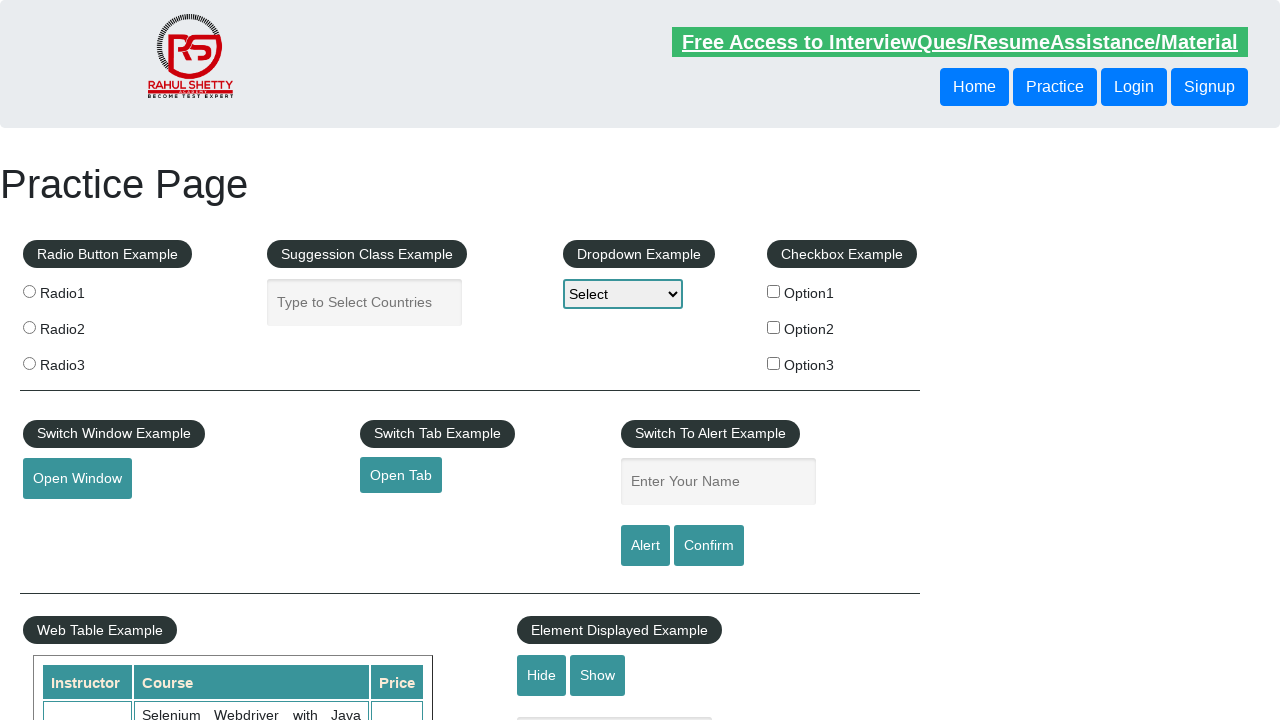

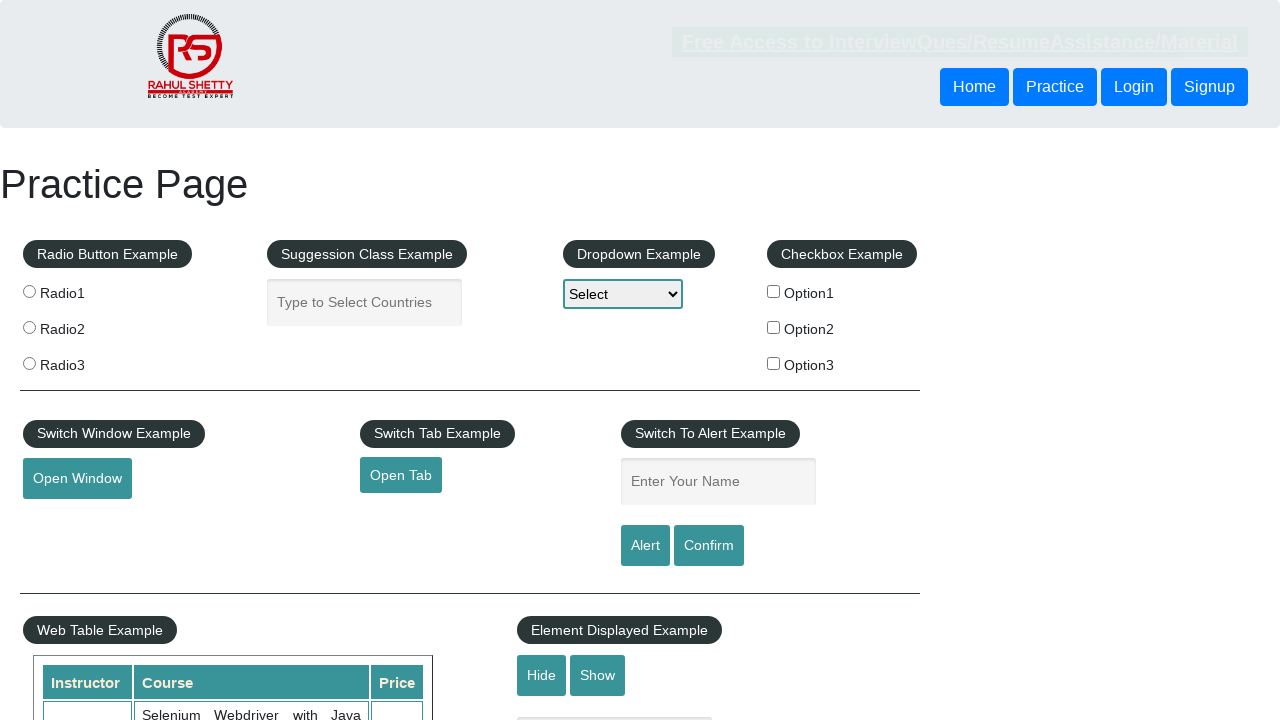